Tests tablet dashboard layout with iPad viewport size (768x1024)

Starting URL: https://ts-policy-watcher.vercel.app

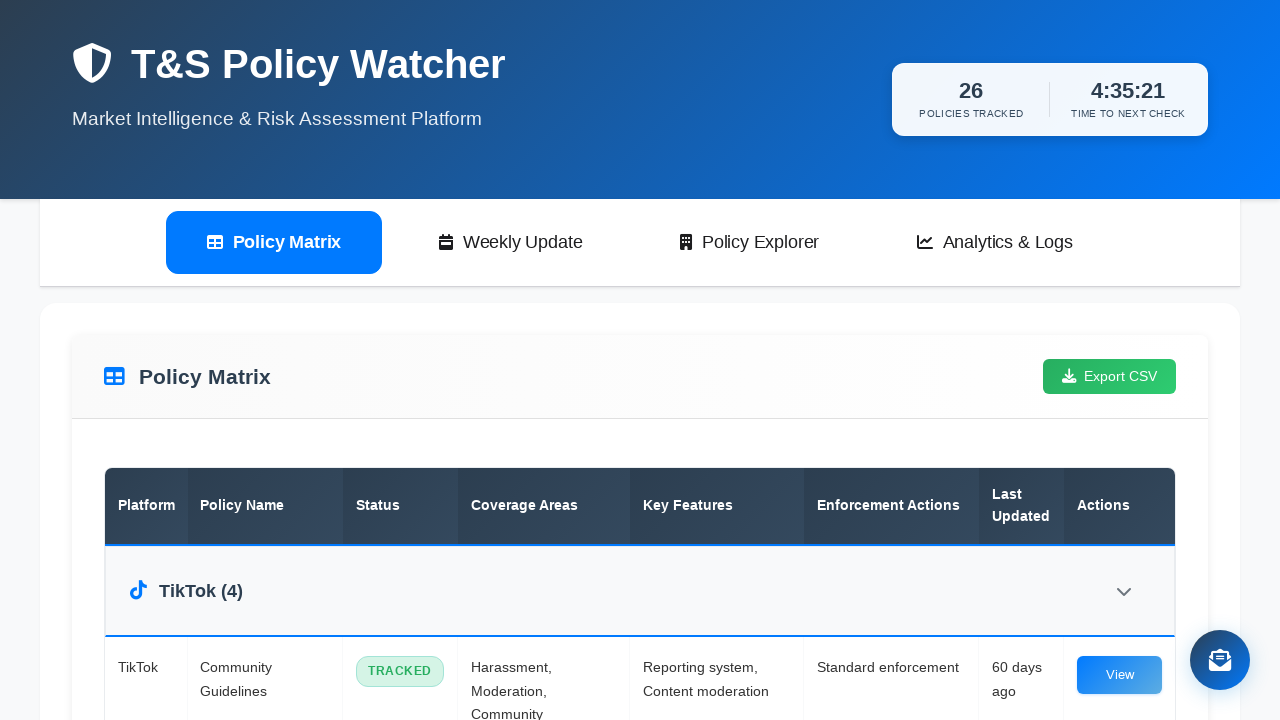

Set viewport to iPad tablet size (768x1024)
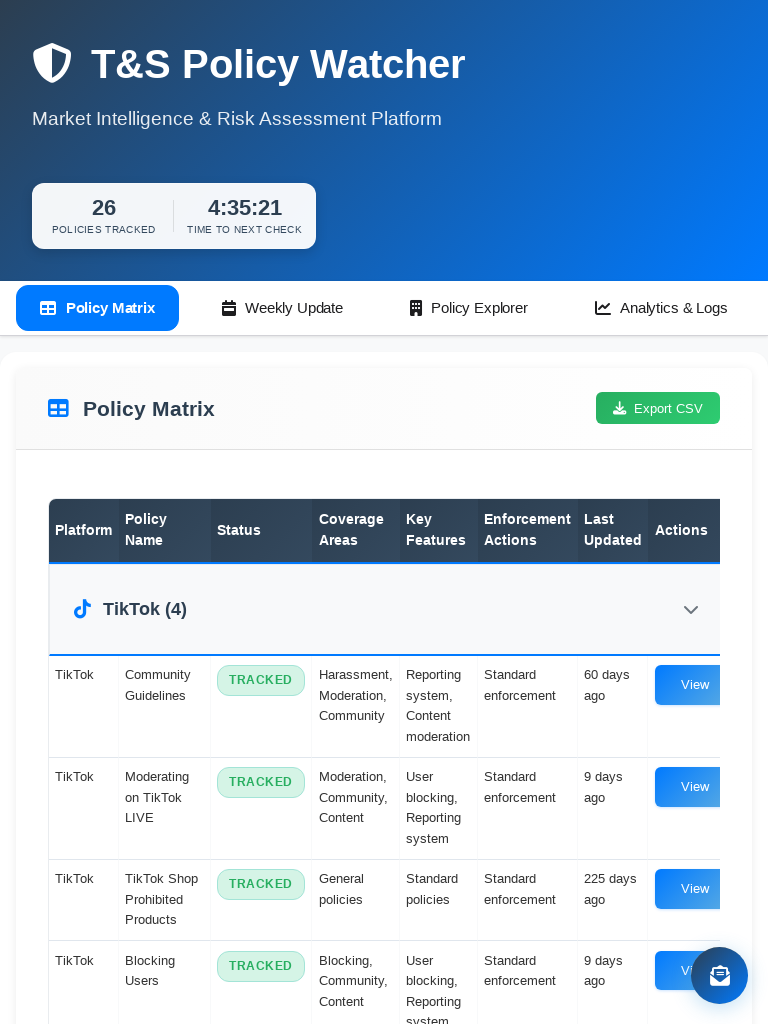

Disabled animations and transitions for consistent testing
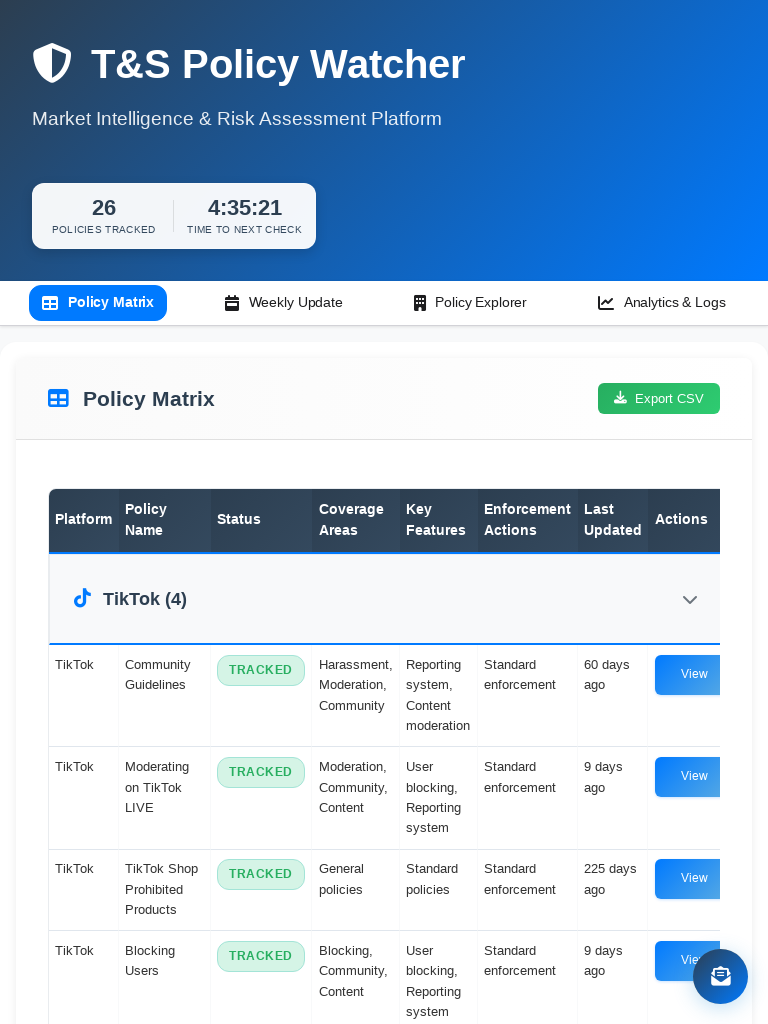

Header total policies element loaded
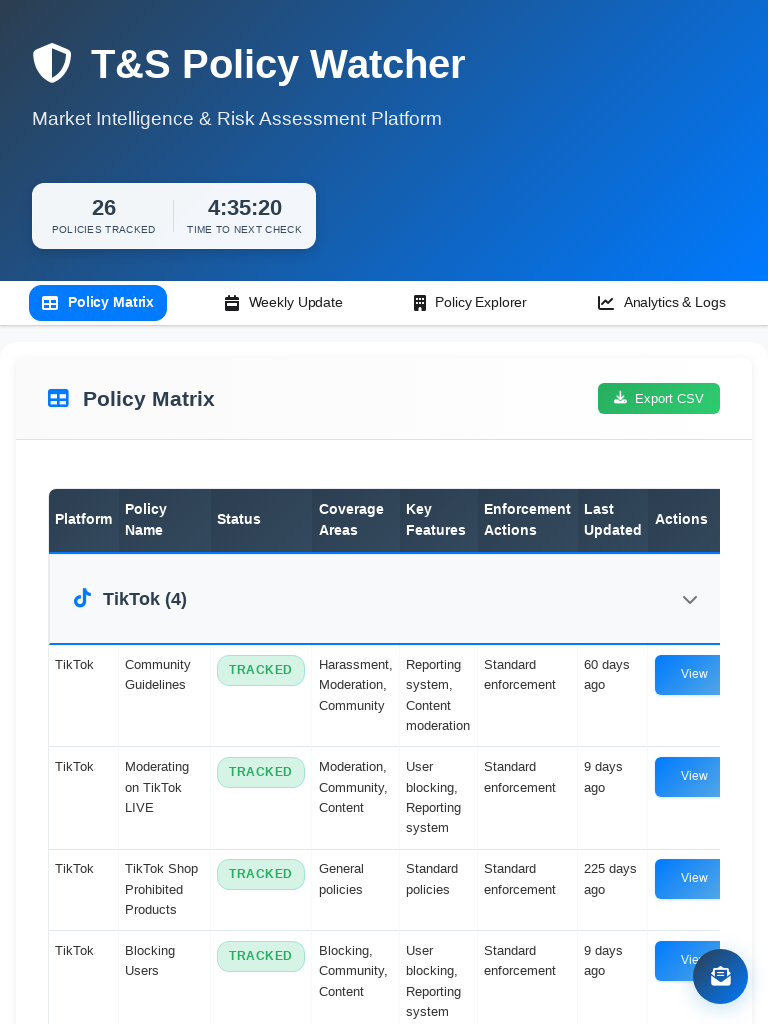

Page reached network idle state - all resources loaded
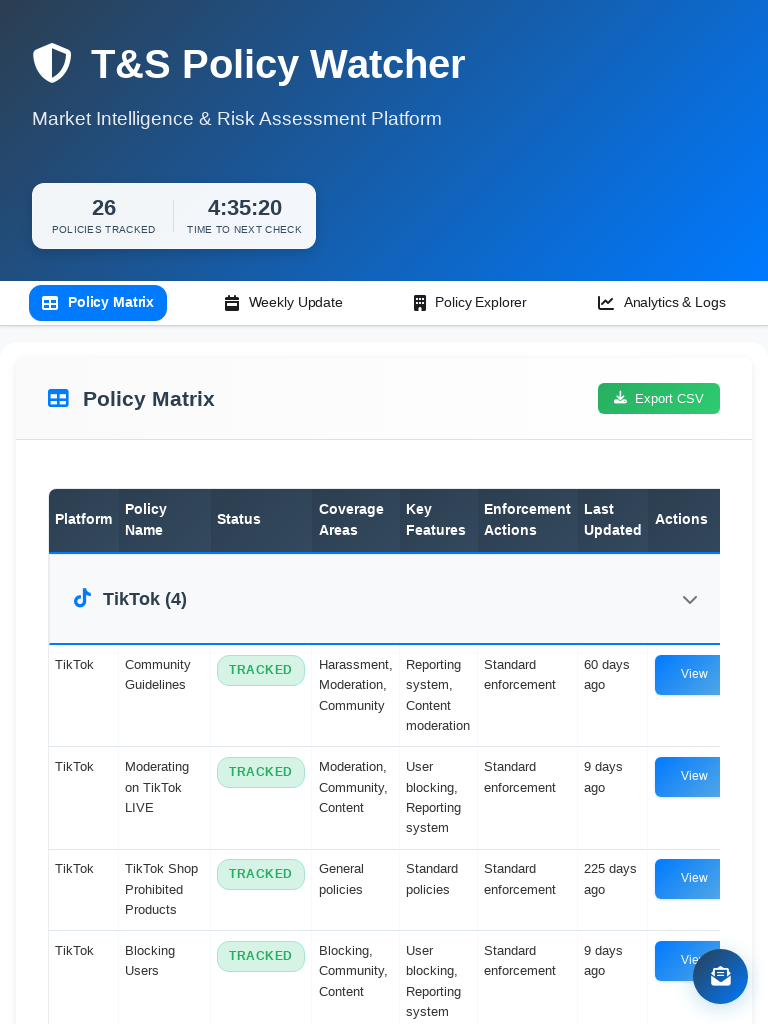

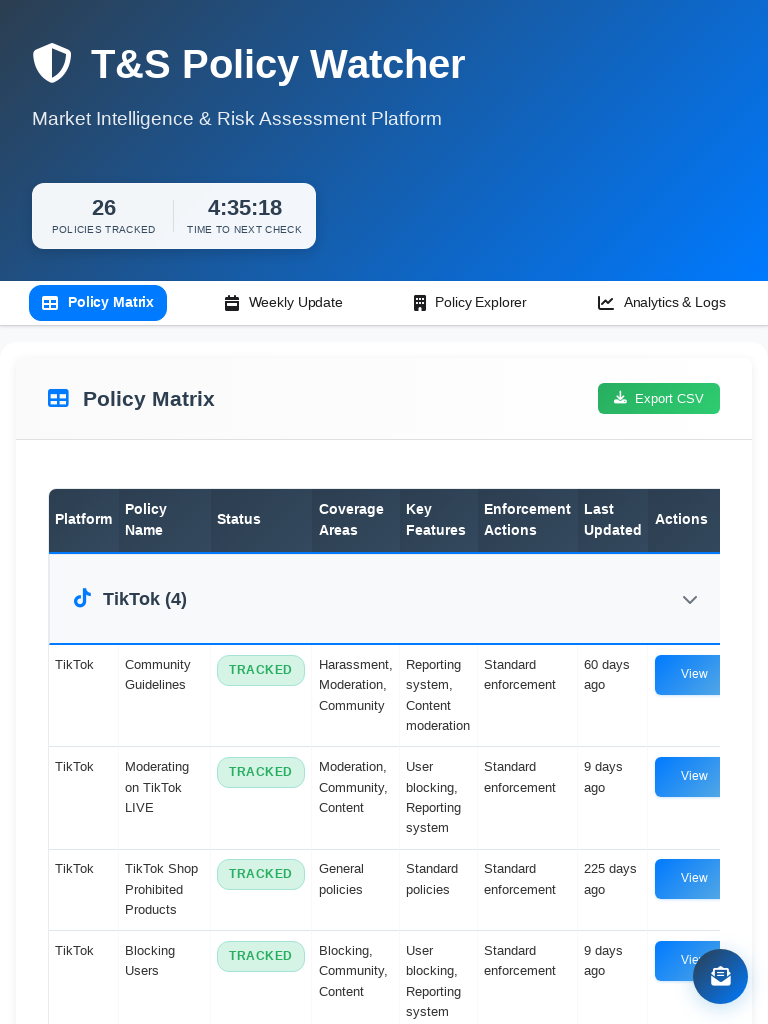